Tests table sorting functionality on a practice website by clicking the column header to sort, verifying the table elements are displayed, and interacting with pagination if needed.

Starting URL: https://rahulshettyacademy.com/seleniumPractise/#/offers

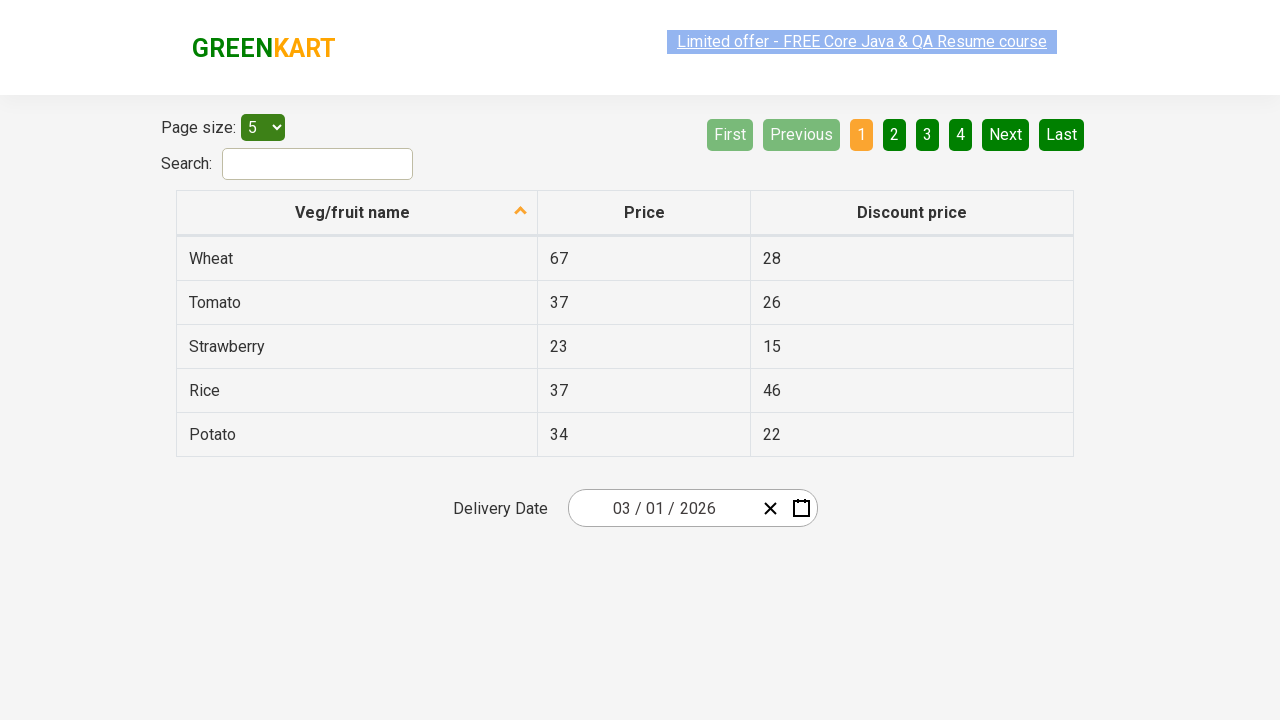

Table header loaded and visible
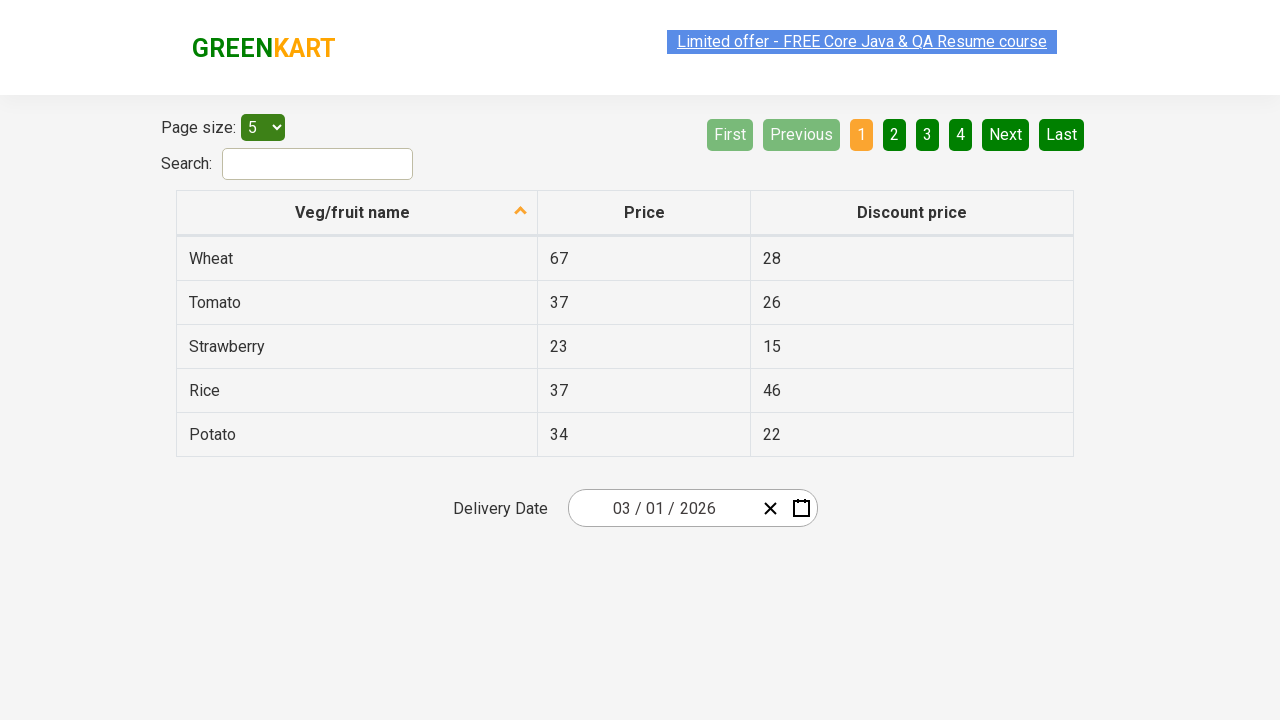

Clicked first column header to sort table at (357, 213) on xpath=//tr/th[1]
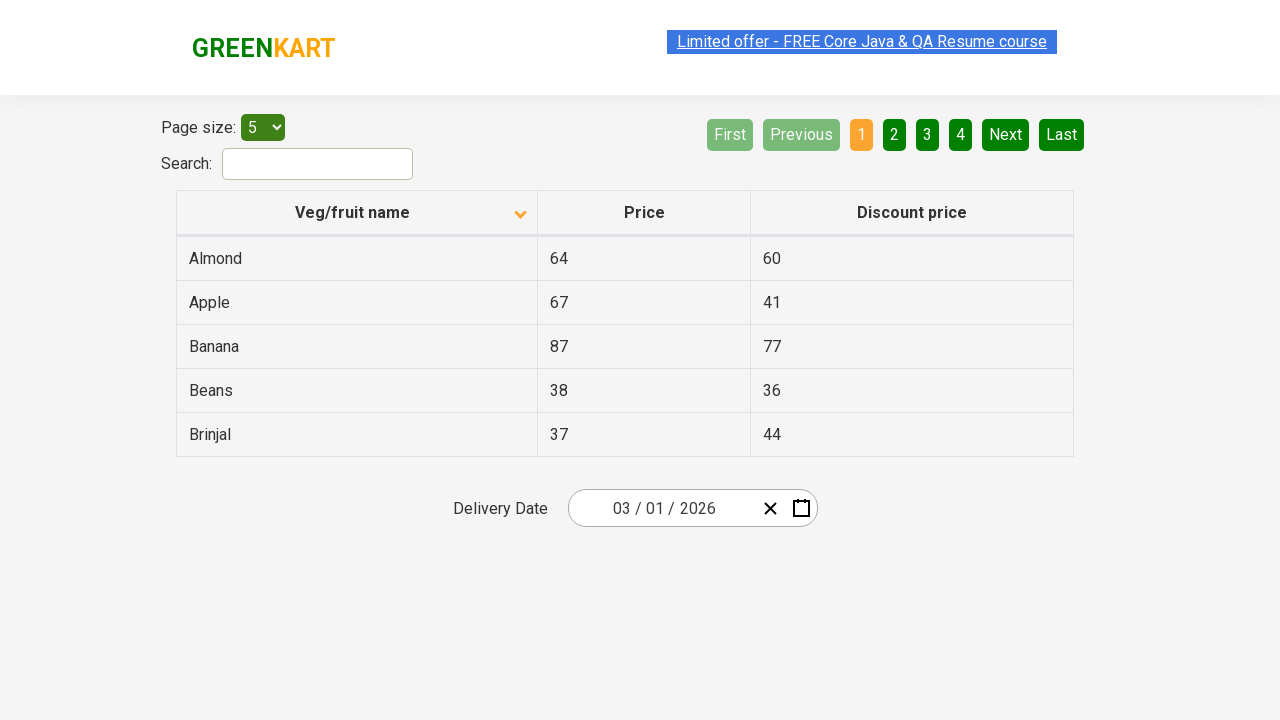

Table data loaded after sorting
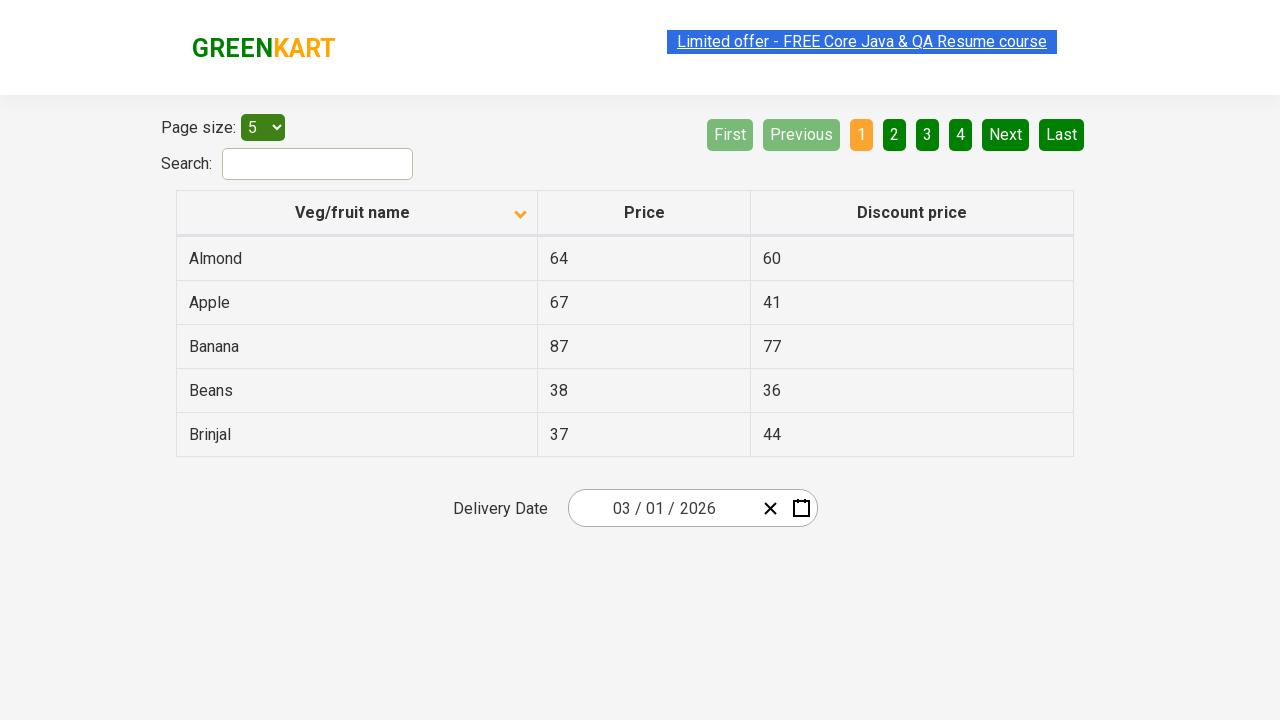

First table cell verified to be present
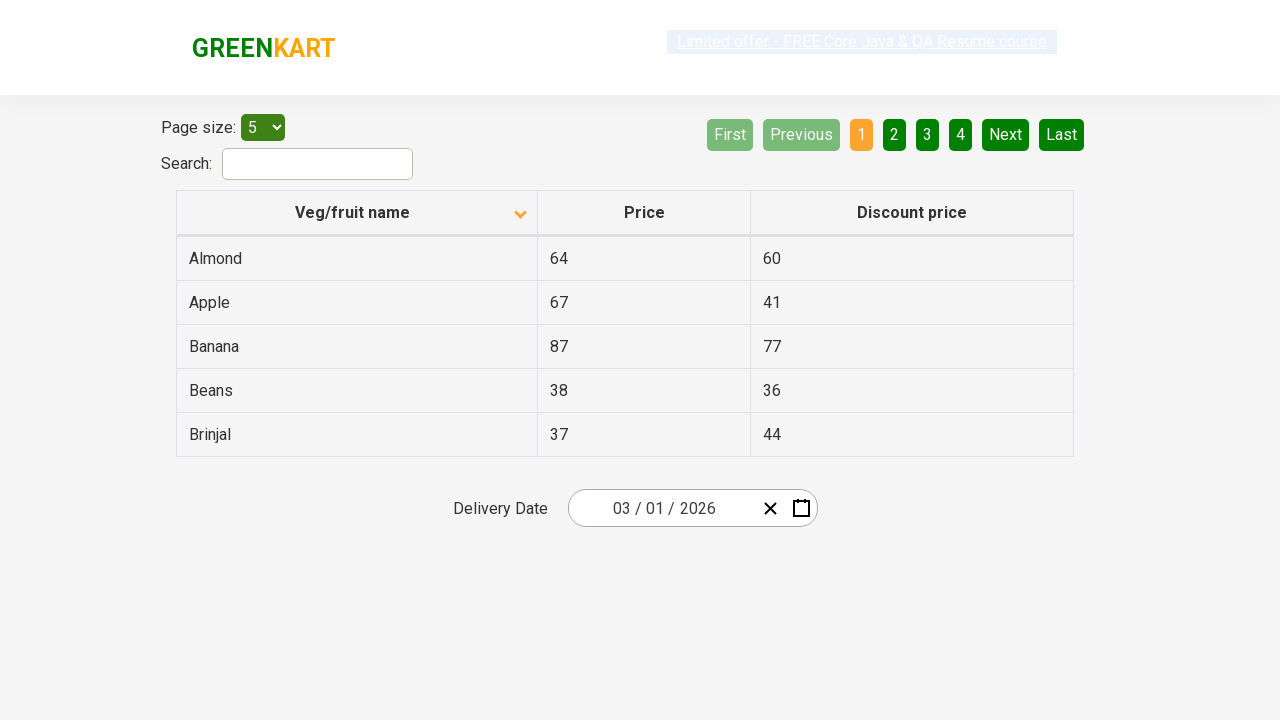

Clicked pagination 'Next' button to load next page at (1006, 134) on [aria-label='Next']
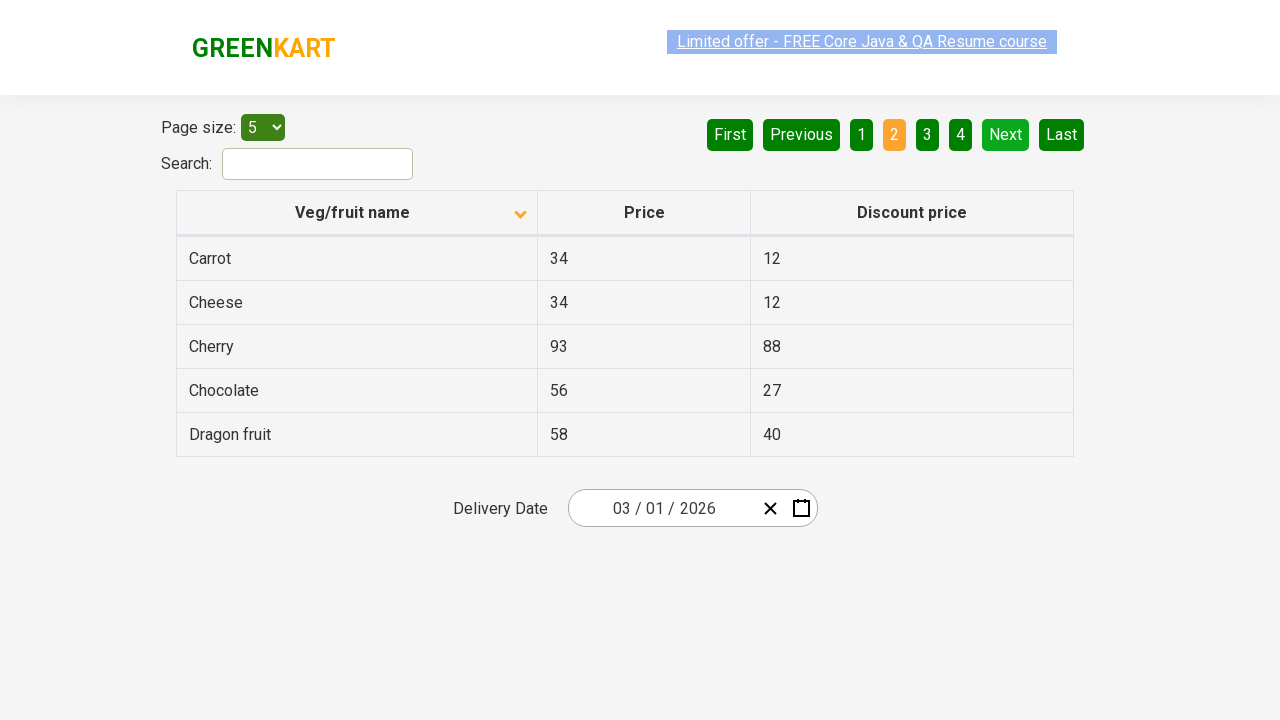

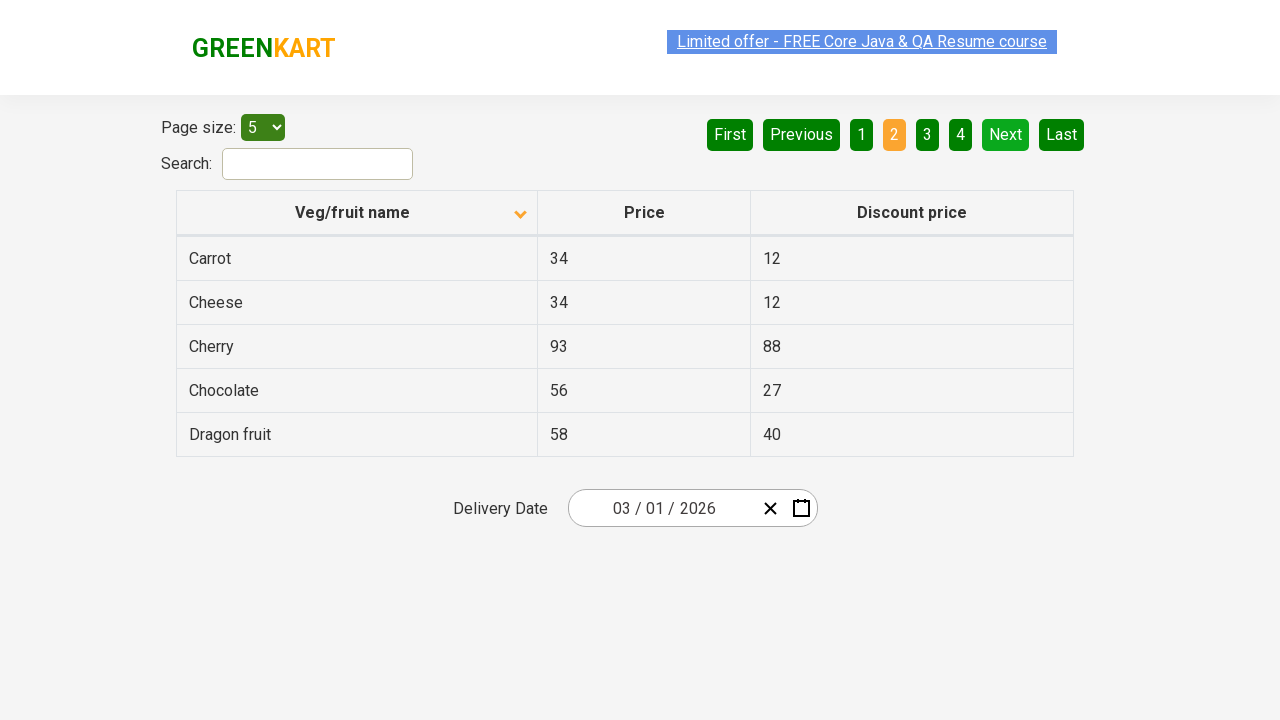